Tests checkbox interaction by checking its initial state, clicking it, and verifying the state change

Starting URL: https://v1.training-support.net/selenium/dynamic-controls

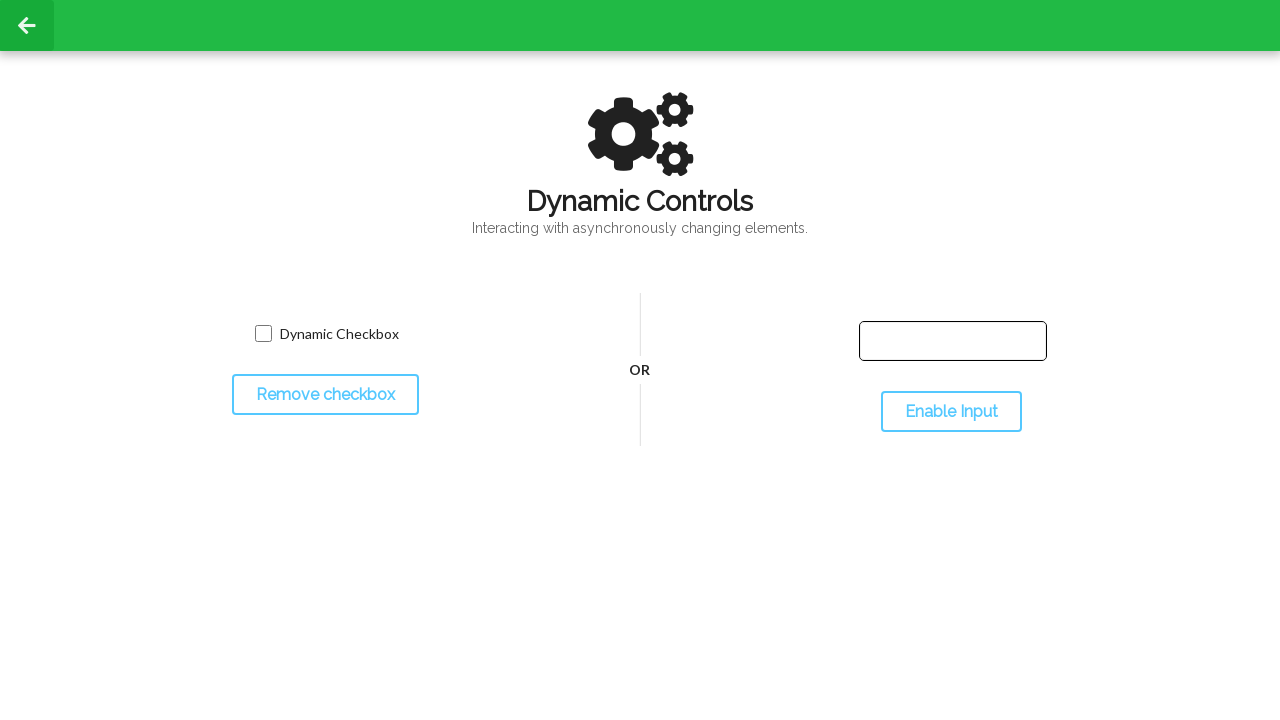

Located checkbox element on the page
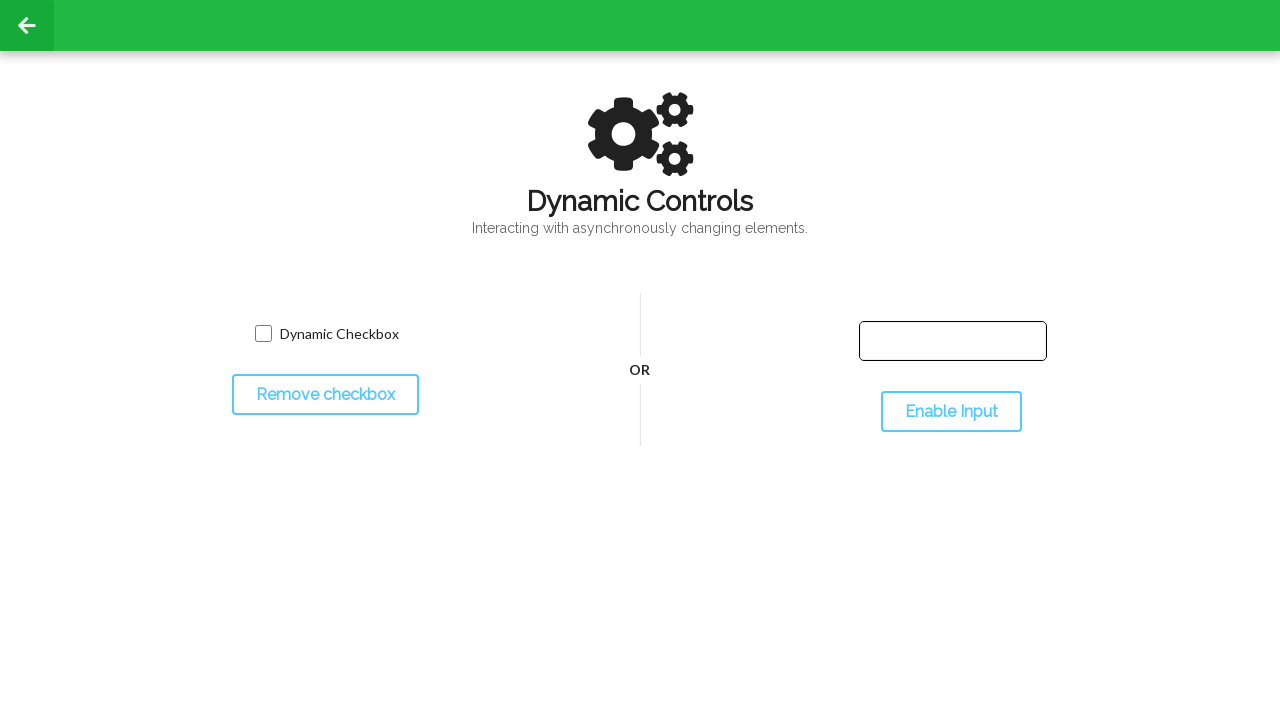

Checked initial checkbox state: False
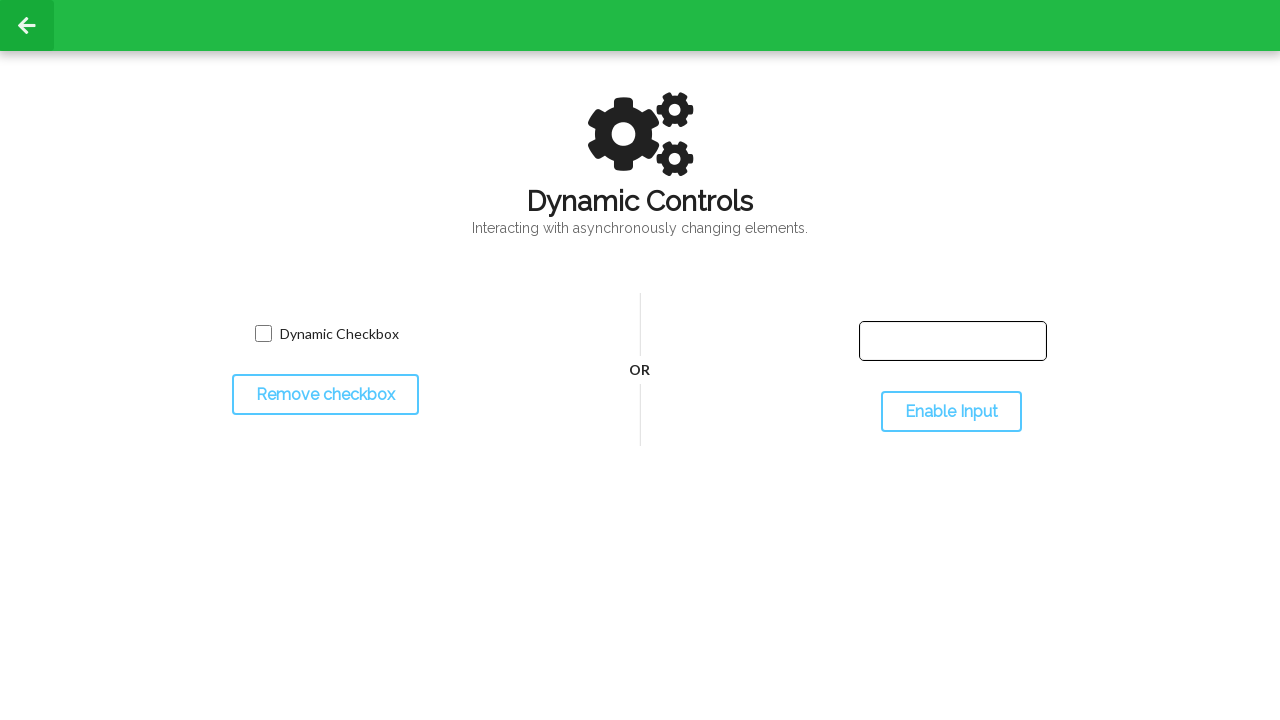

Clicked checkbox to toggle its state at (263, 334) on xpath=//input[@type='checkbox']
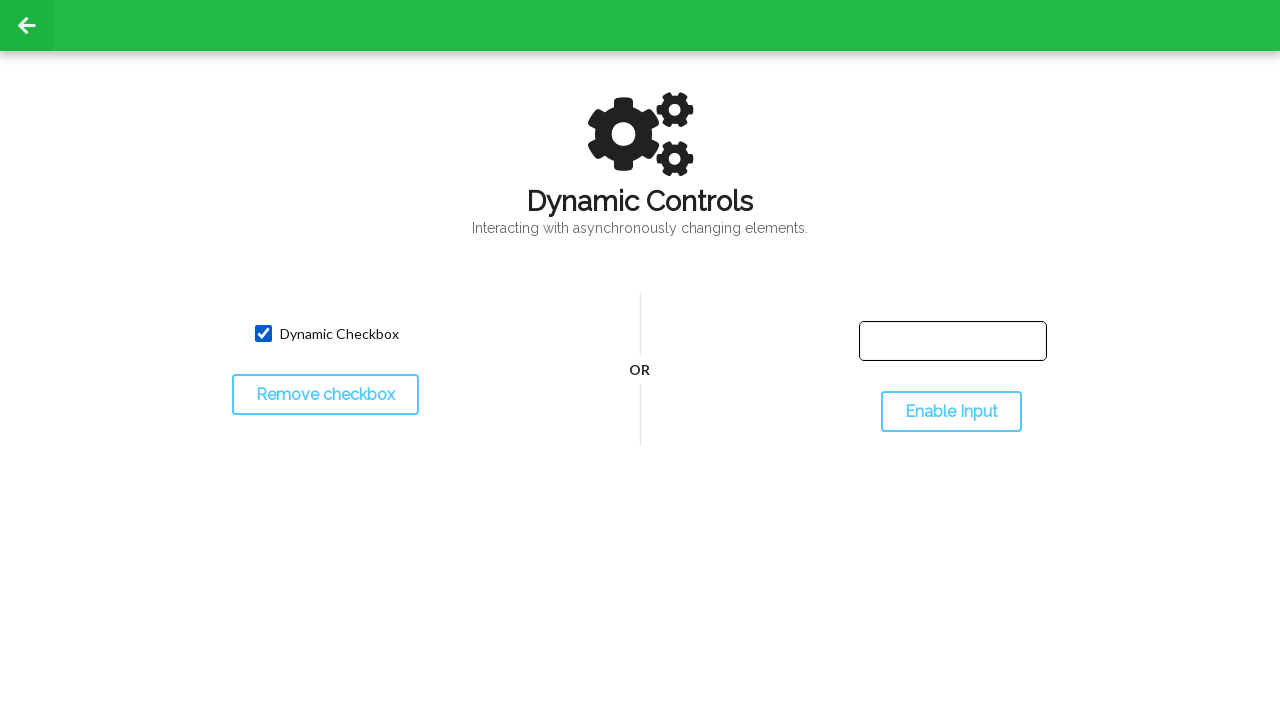

Verified checkbox state after click: True
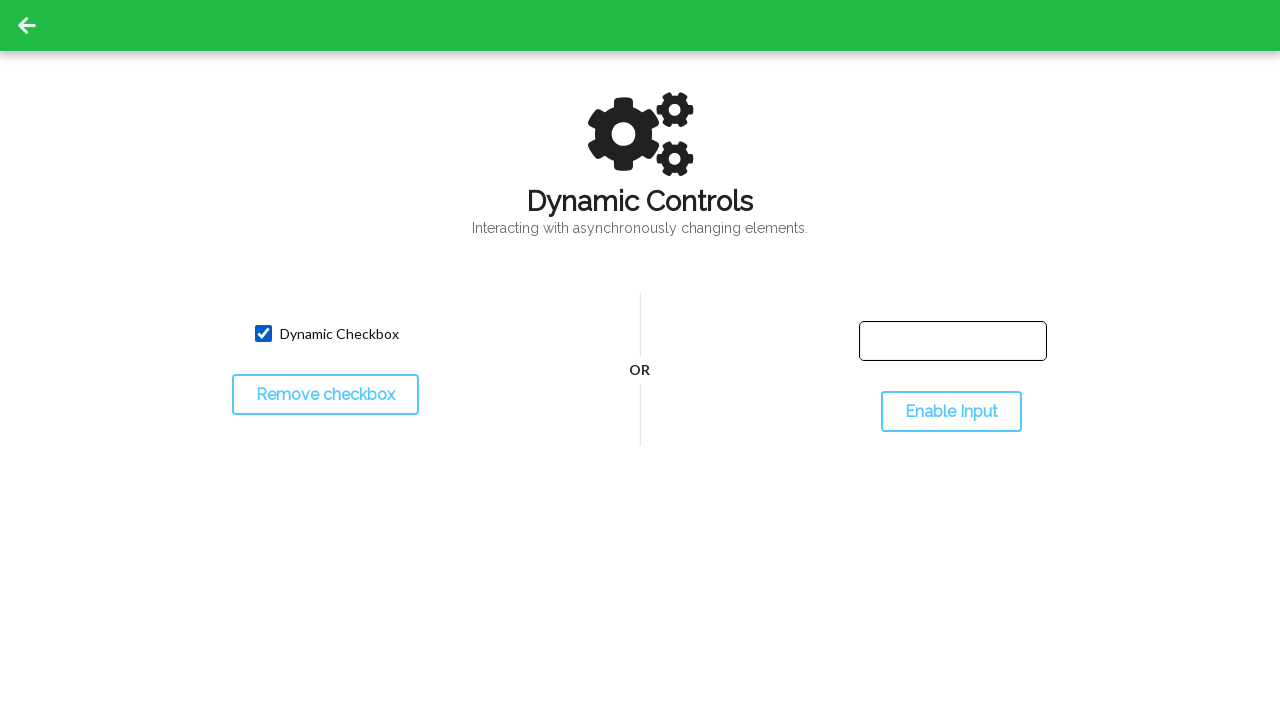

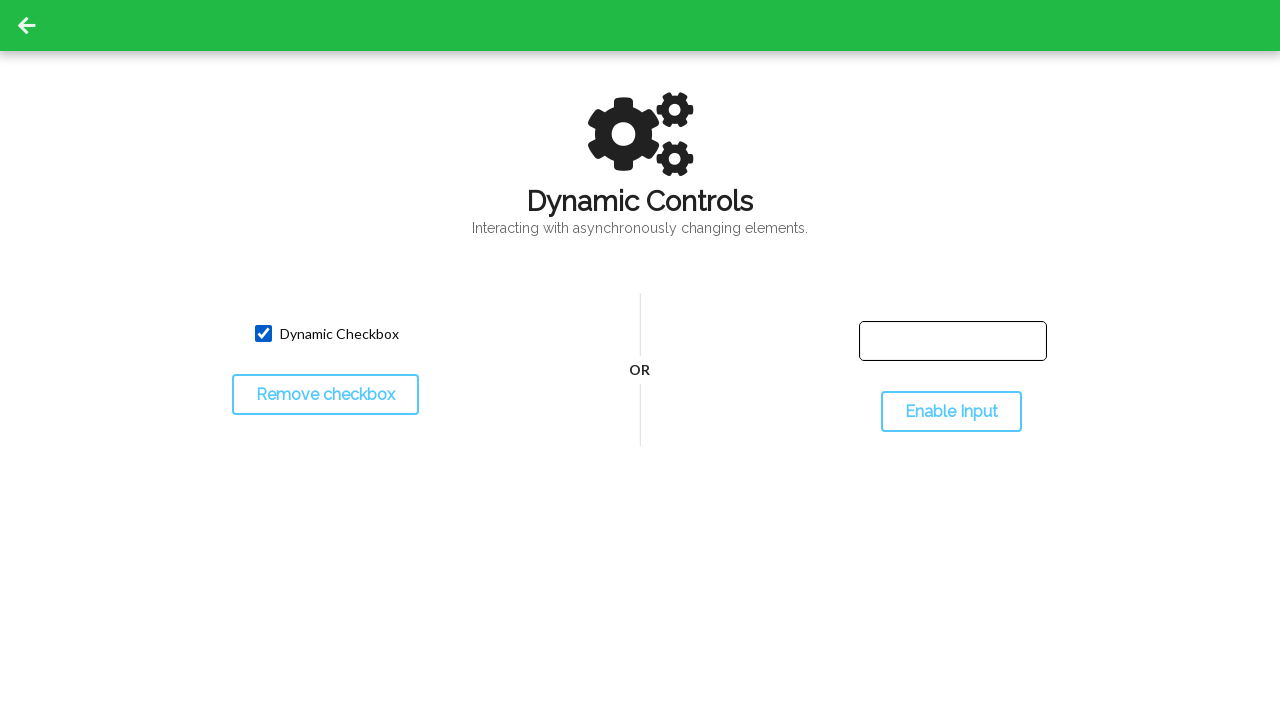